Tests a registration form by filling in personal details including first name, last name, address, email, phone number, selecting gender radio button, and checking a hobby checkbox.

Starting URL: https://demo.automationtesting.in/Register.html

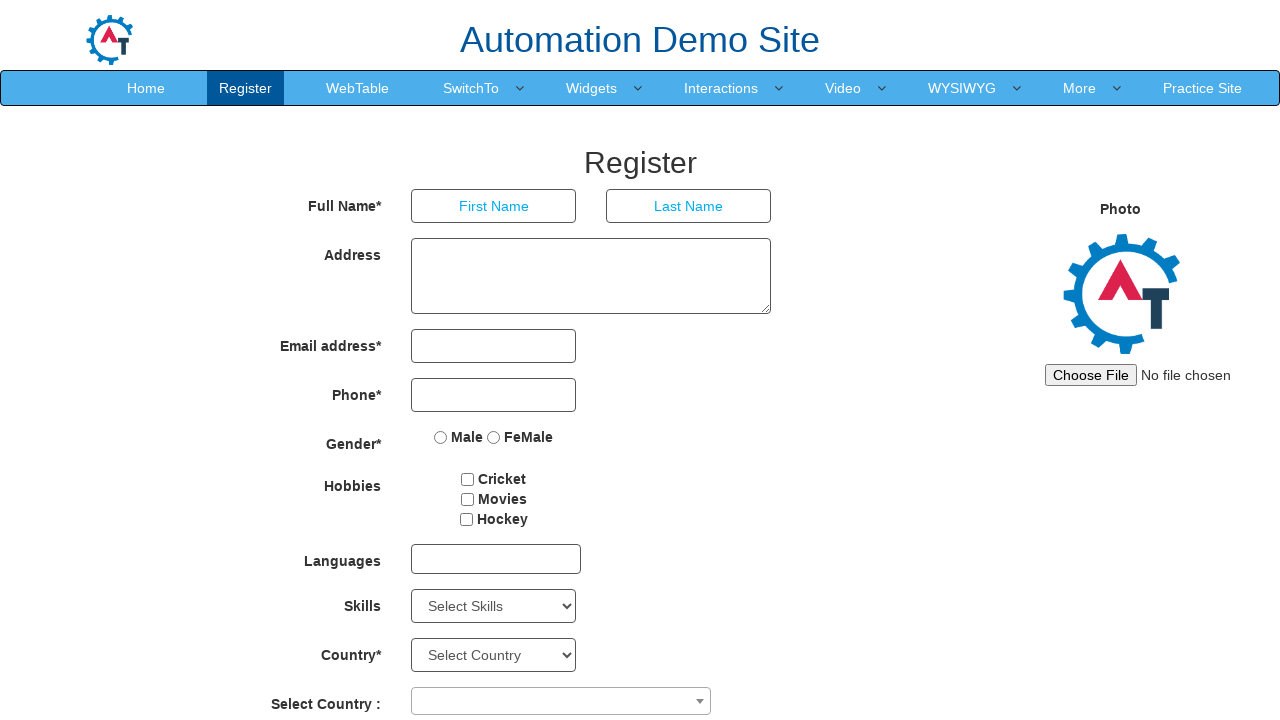

Filled first name field with 'Binaya' on input[placeholder='First Name']
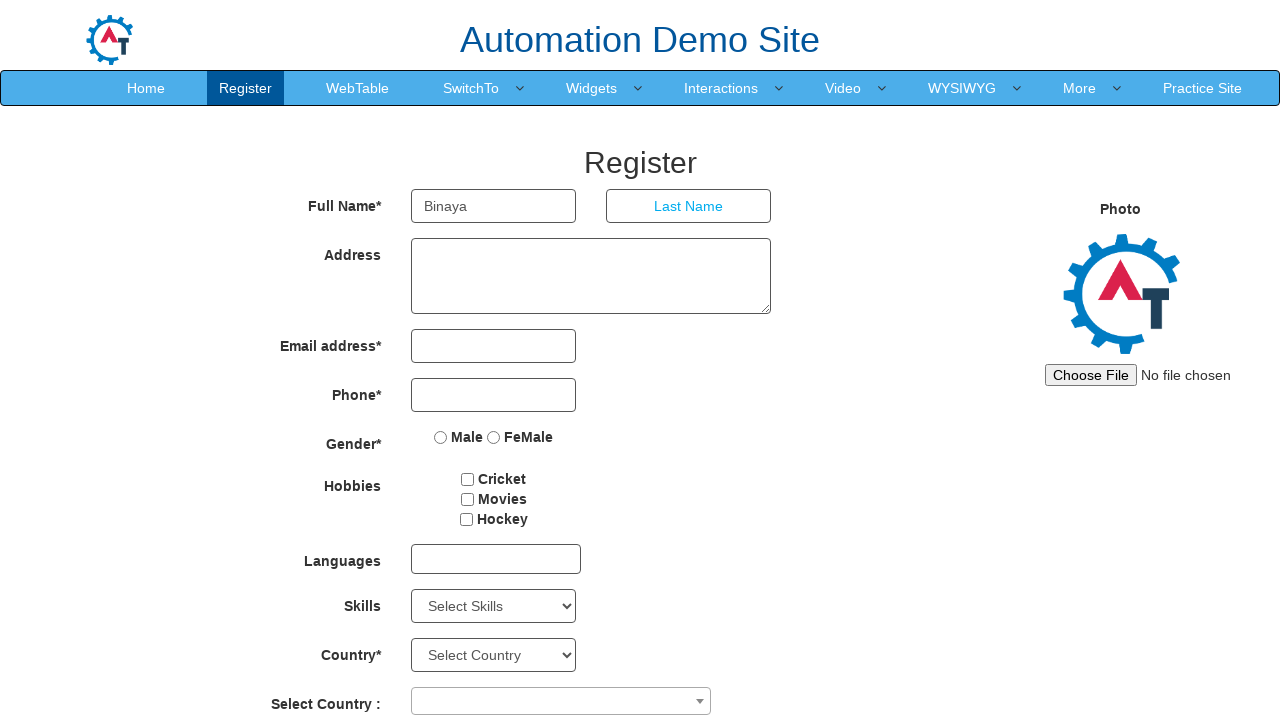

Filled last name field with 'Gupta' on input[placeholder='Last Name']
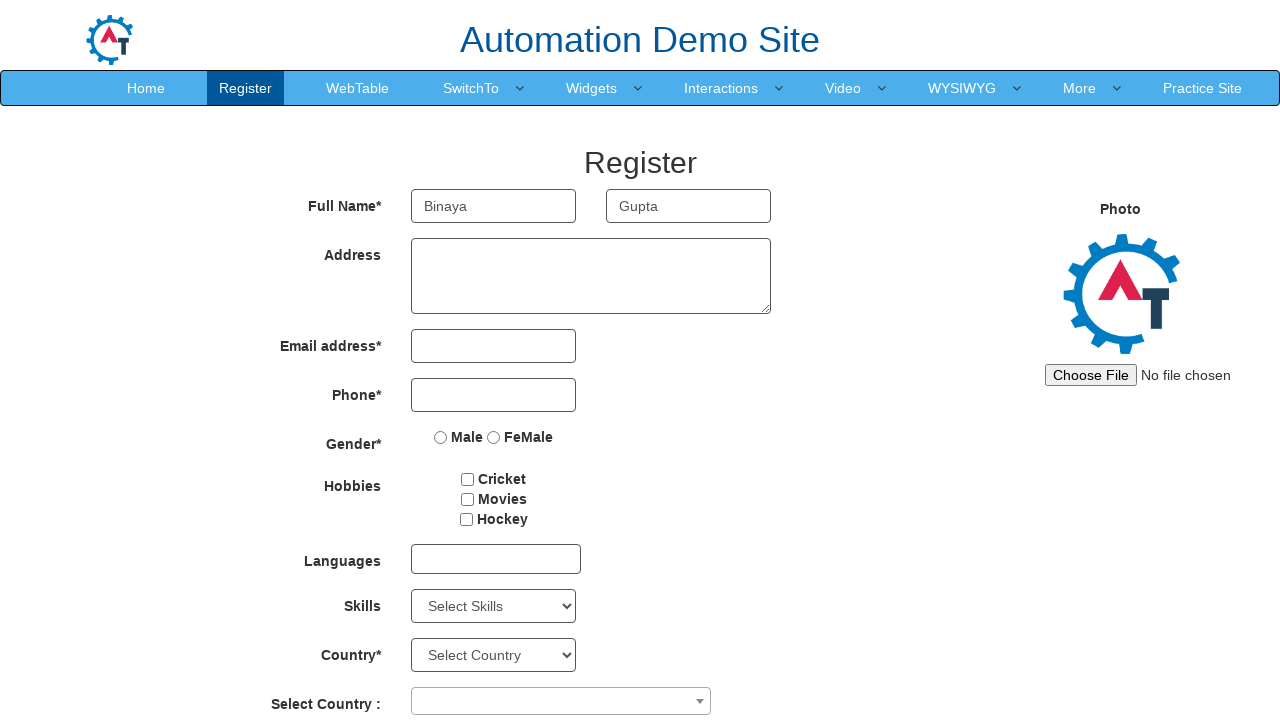

Filled address field with 'abc' on textarea[ng-model='Adress']
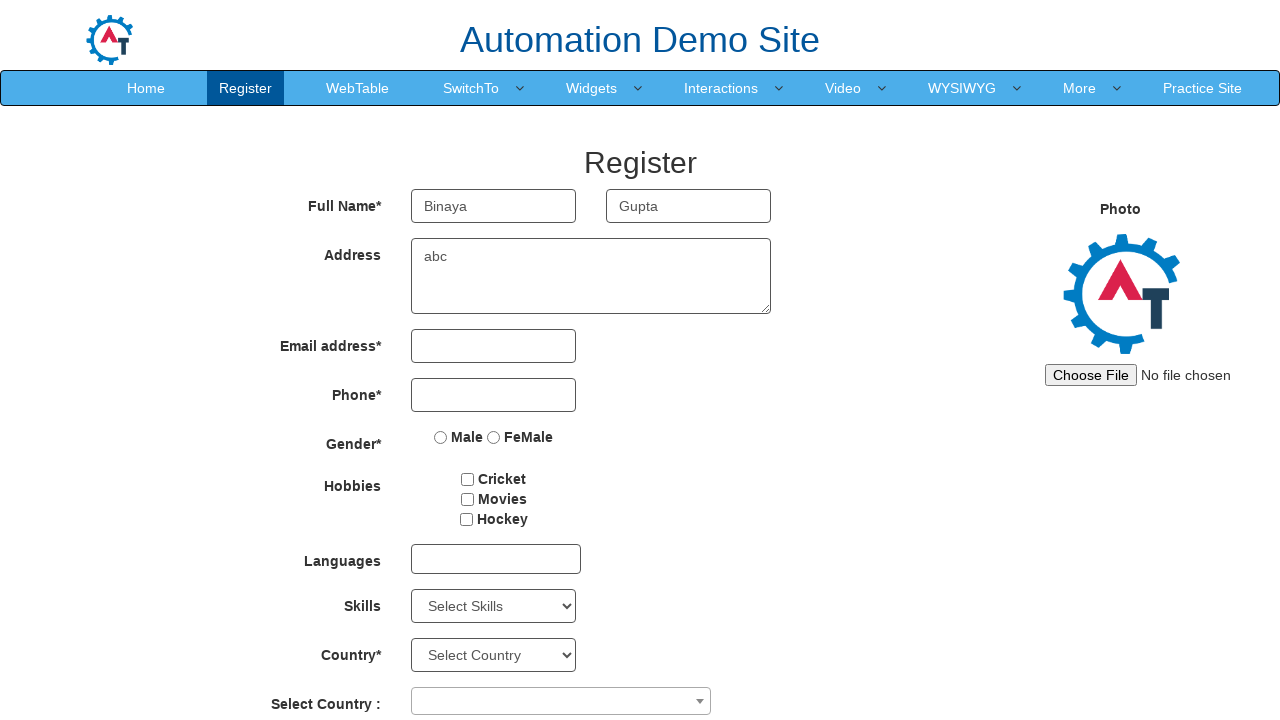

Filled email field with 'binaykumar111@gmail.com' on input[type='email']
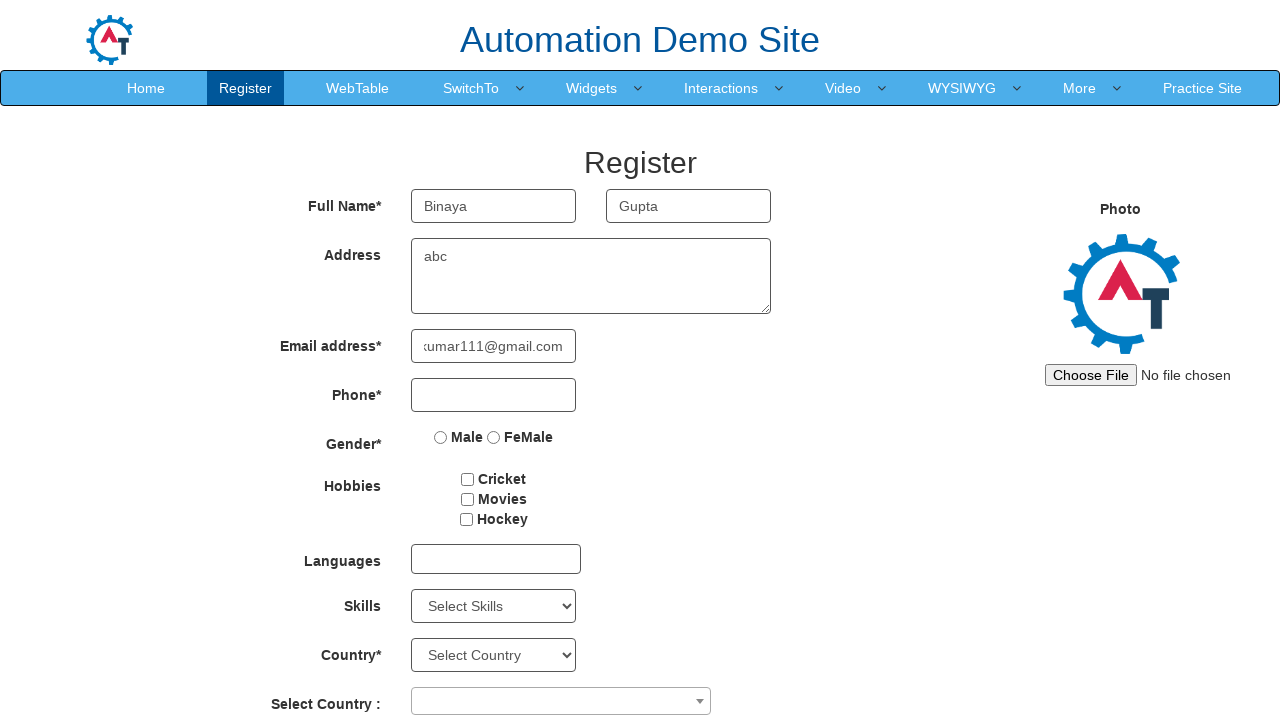

Filled phone number field with '8984774884' on input[type='tel']
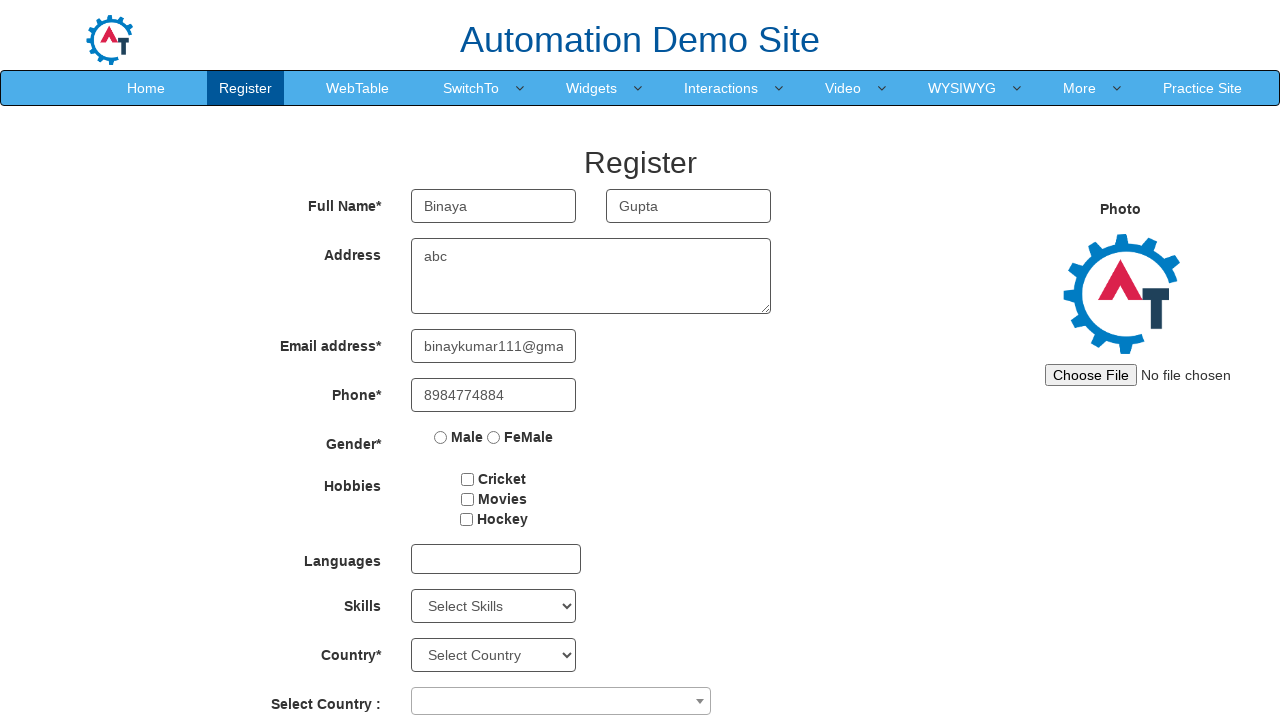

Selected 'Male' gender radio button at (441, 437) on input[name='radiooptions'][value='Male']
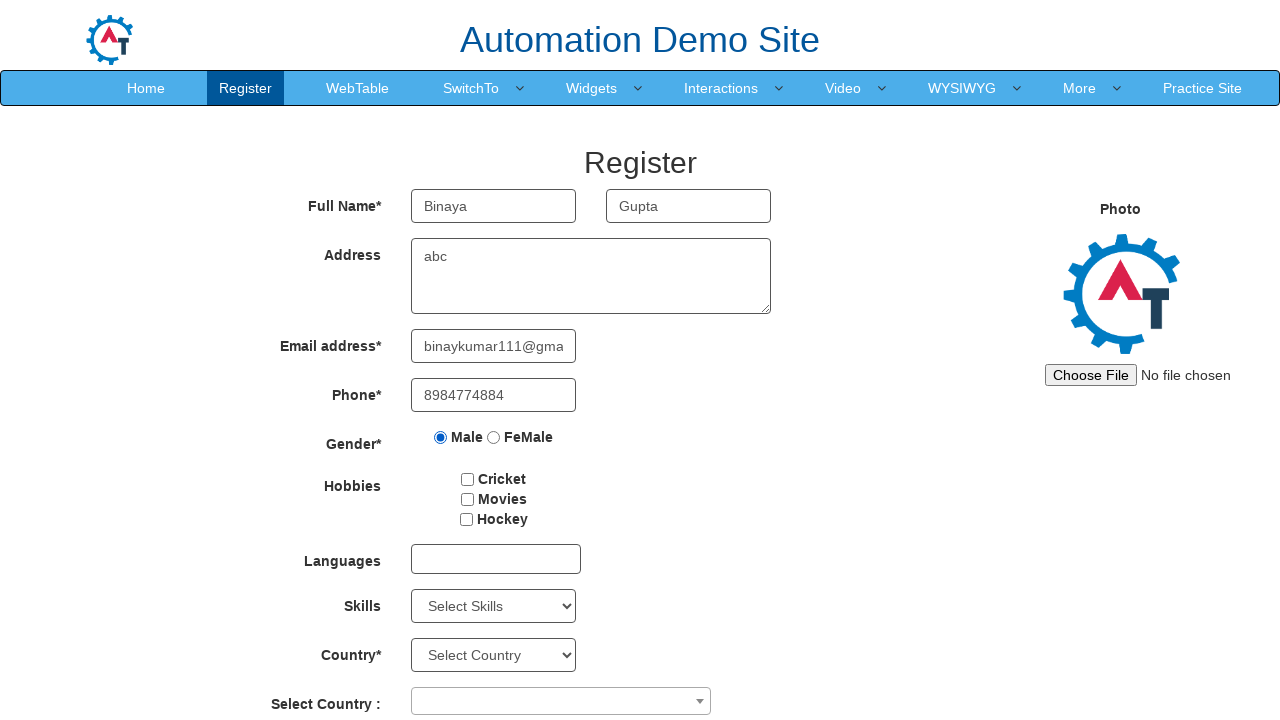

Checked Cricket hobby checkbox at (468, 479) on #checkbox1
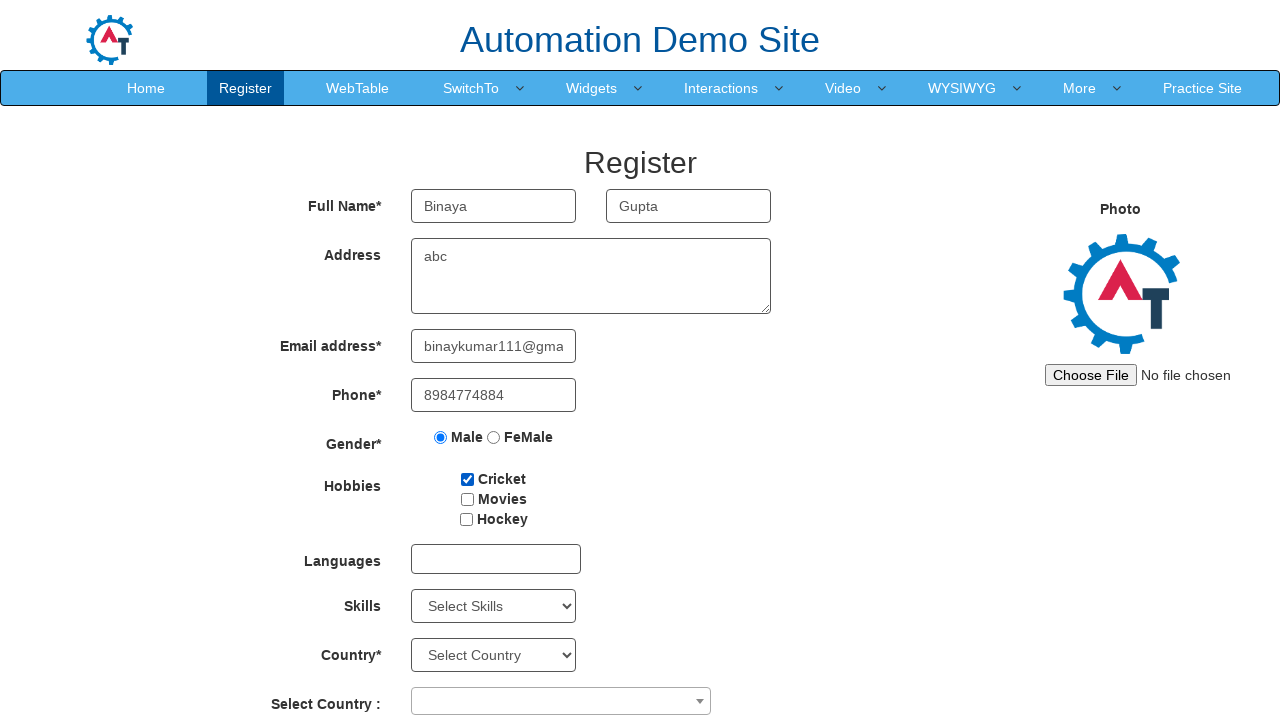

Skills dropdown element loaded and is ready for interaction
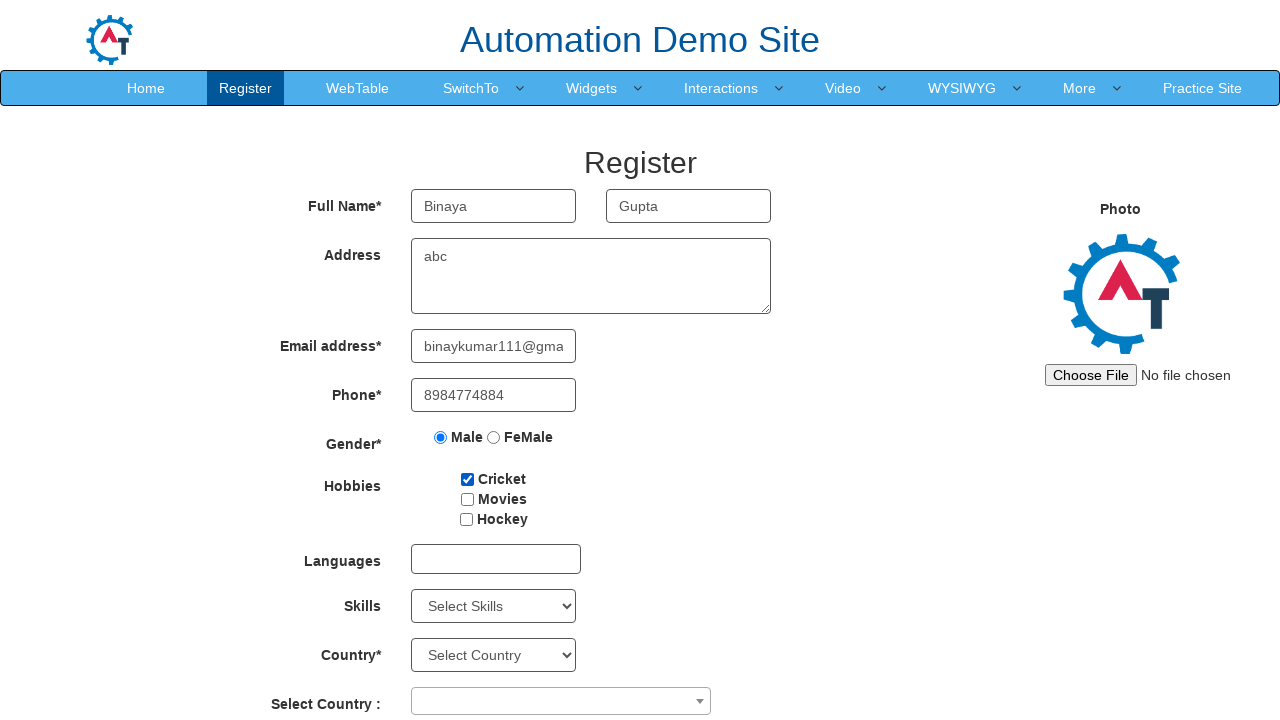

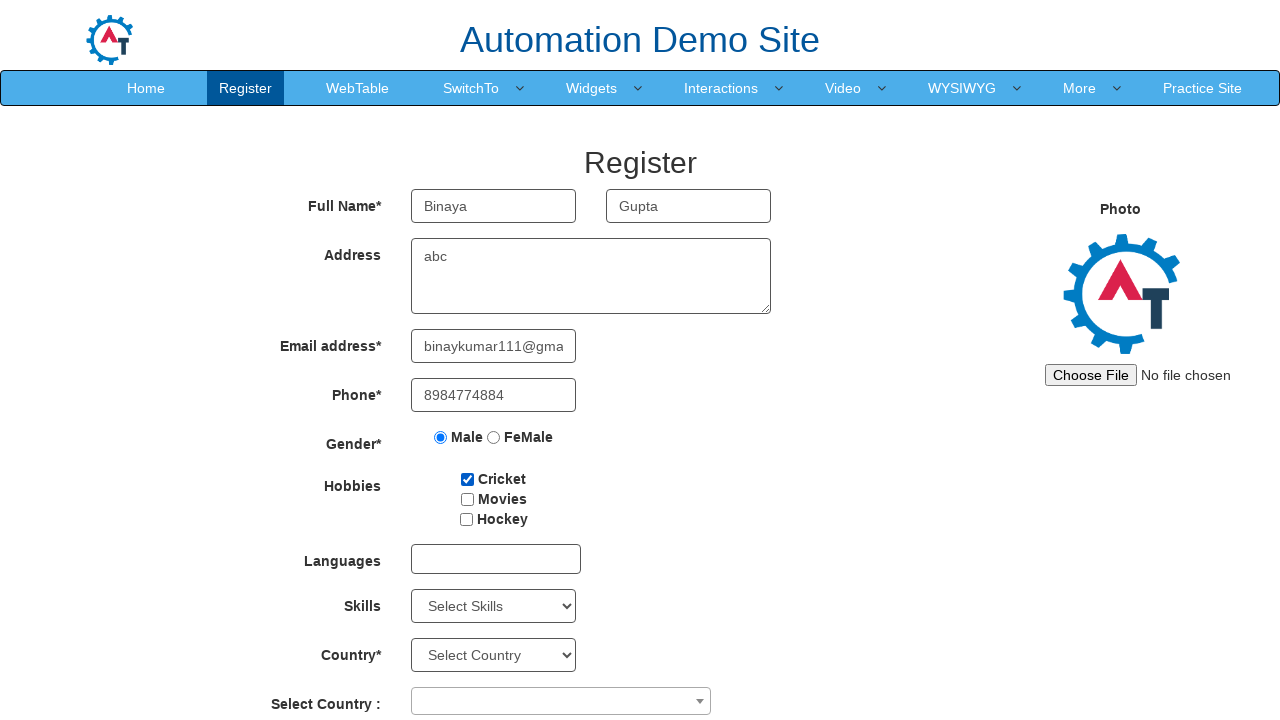